Tests editing a todo item by double-clicking, filling new text, and pressing Enter

Starting URL: https://demo.playwright.dev/todomvc

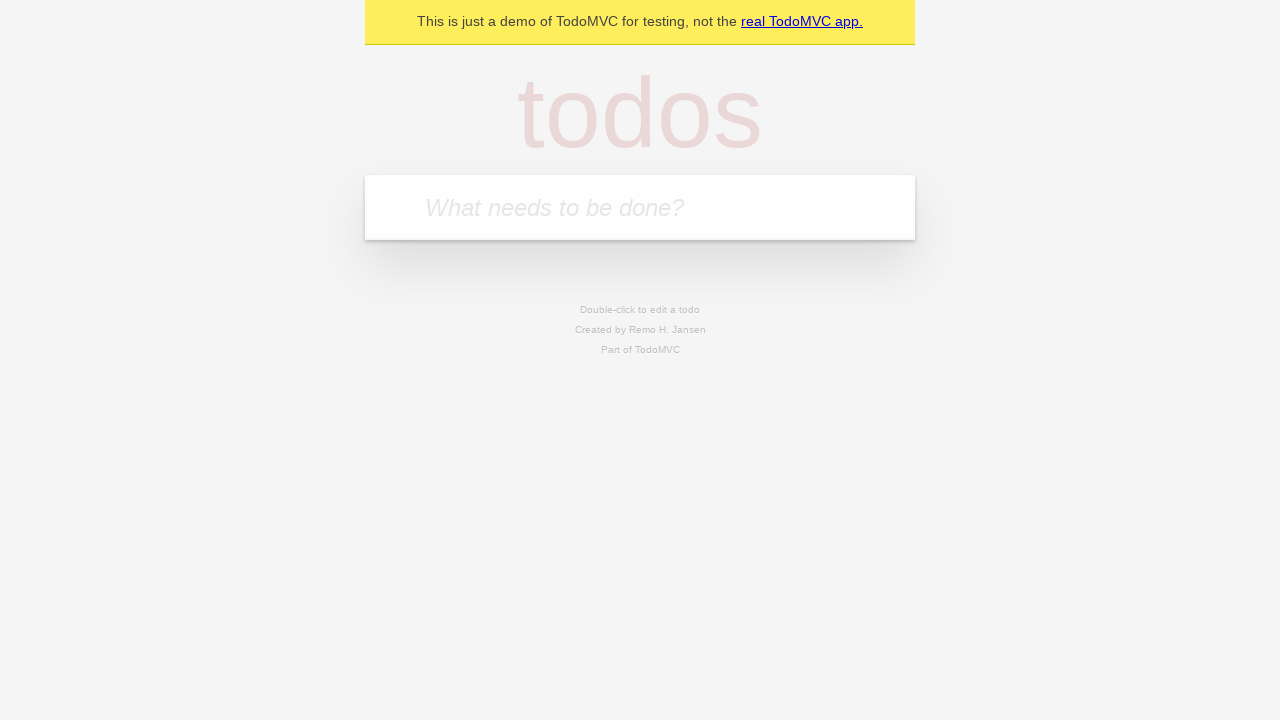

Filled new todo field with 'buy some cheese' on internal:attr=[placeholder="What needs to be done?"i]
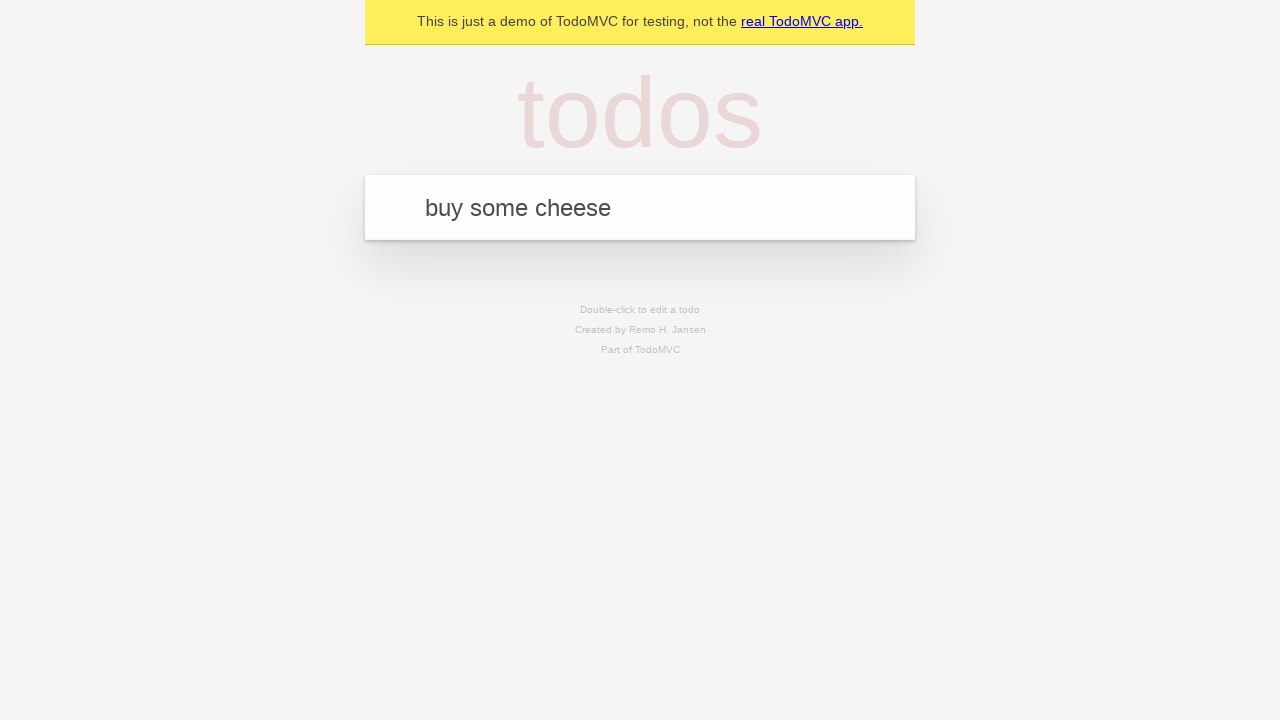

Pressed Enter to create todo 'buy some cheese' on internal:attr=[placeholder="What needs to be done?"i]
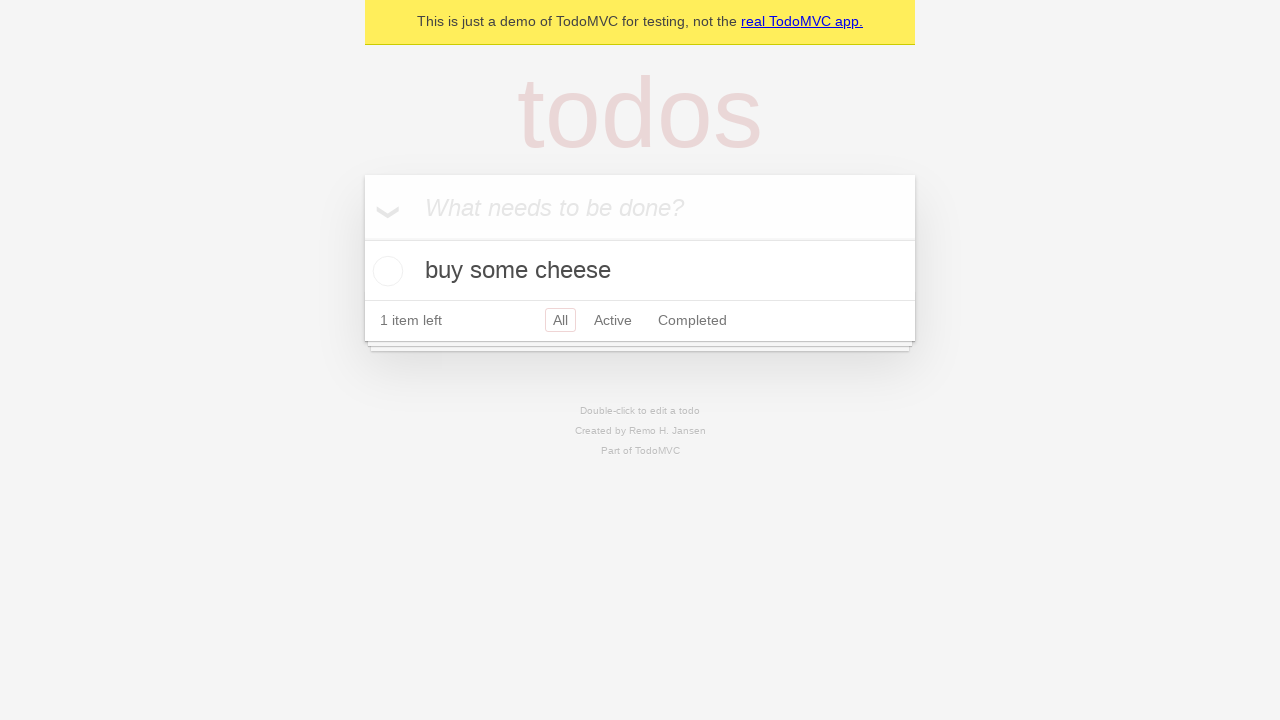

Filled new todo field with 'feed the cat' on internal:attr=[placeholder="What needs to be done?"i]
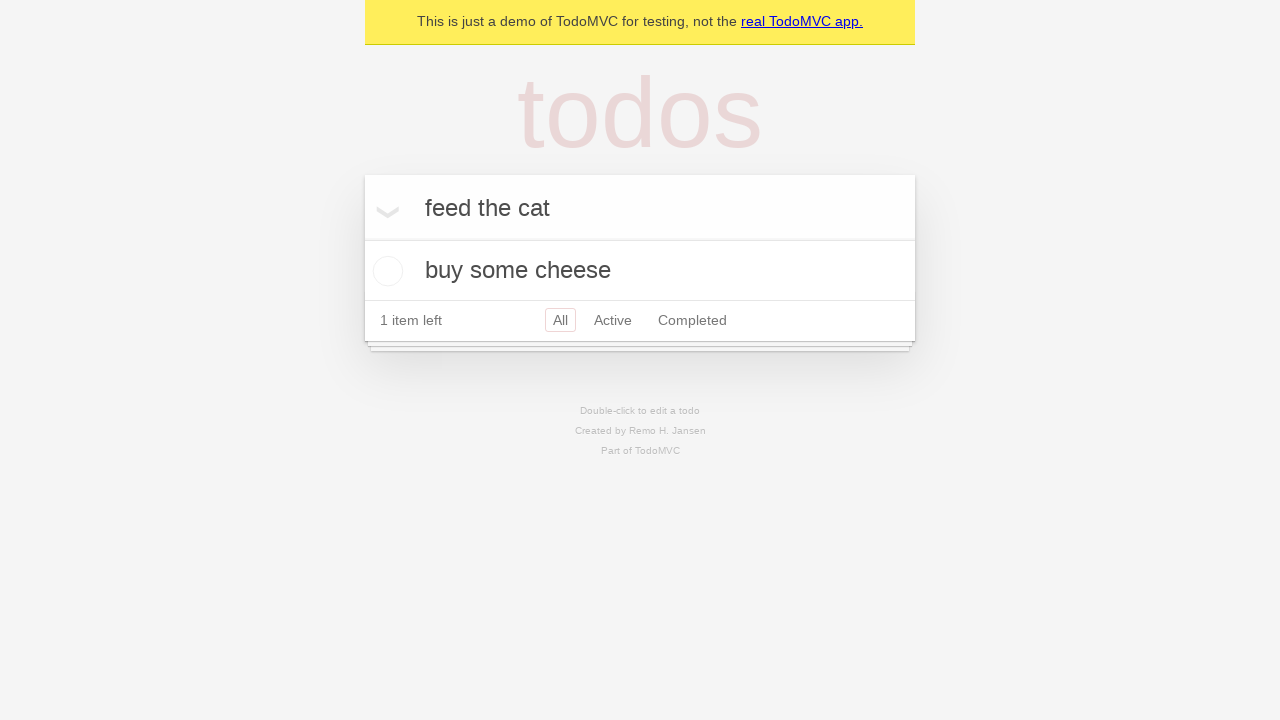

Pressed Enter to create todo 'feed the cat' on internal:attr=[placeholder="What needs to be done?"i]
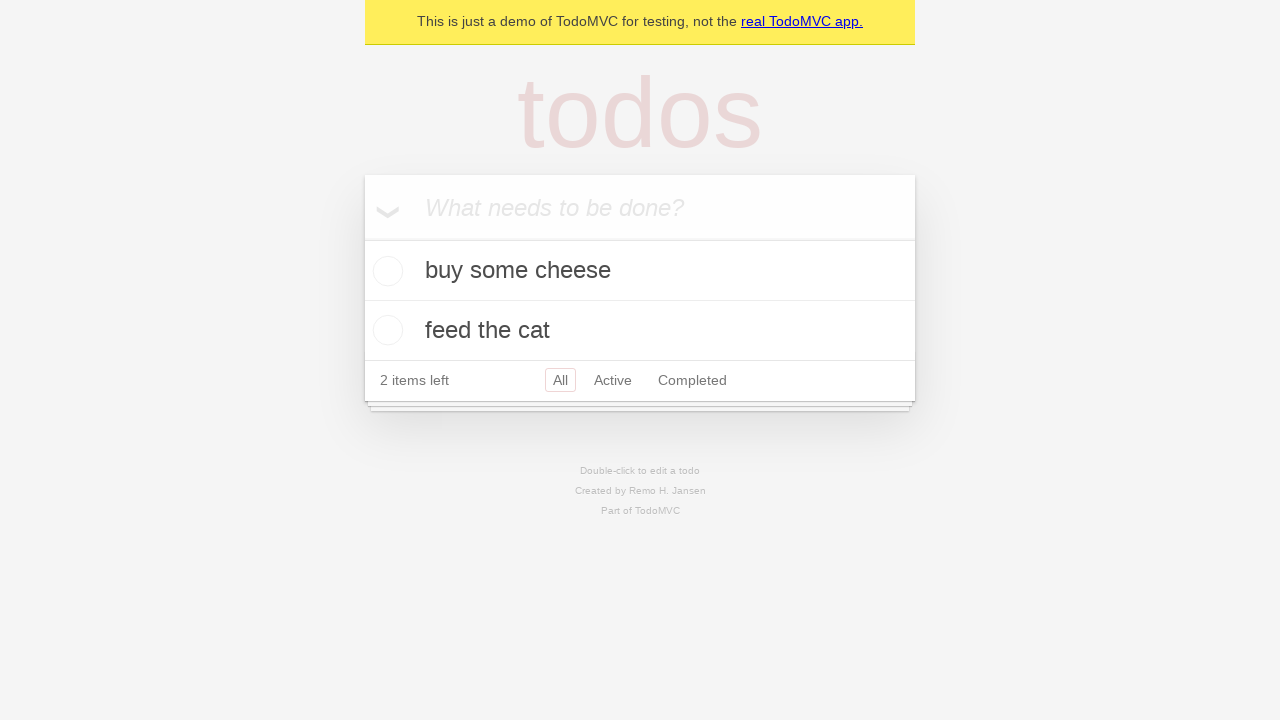

Filled new todo field with 'book a doctors appointment' on internal:attr=[placeholder="What needs to be done?"i]
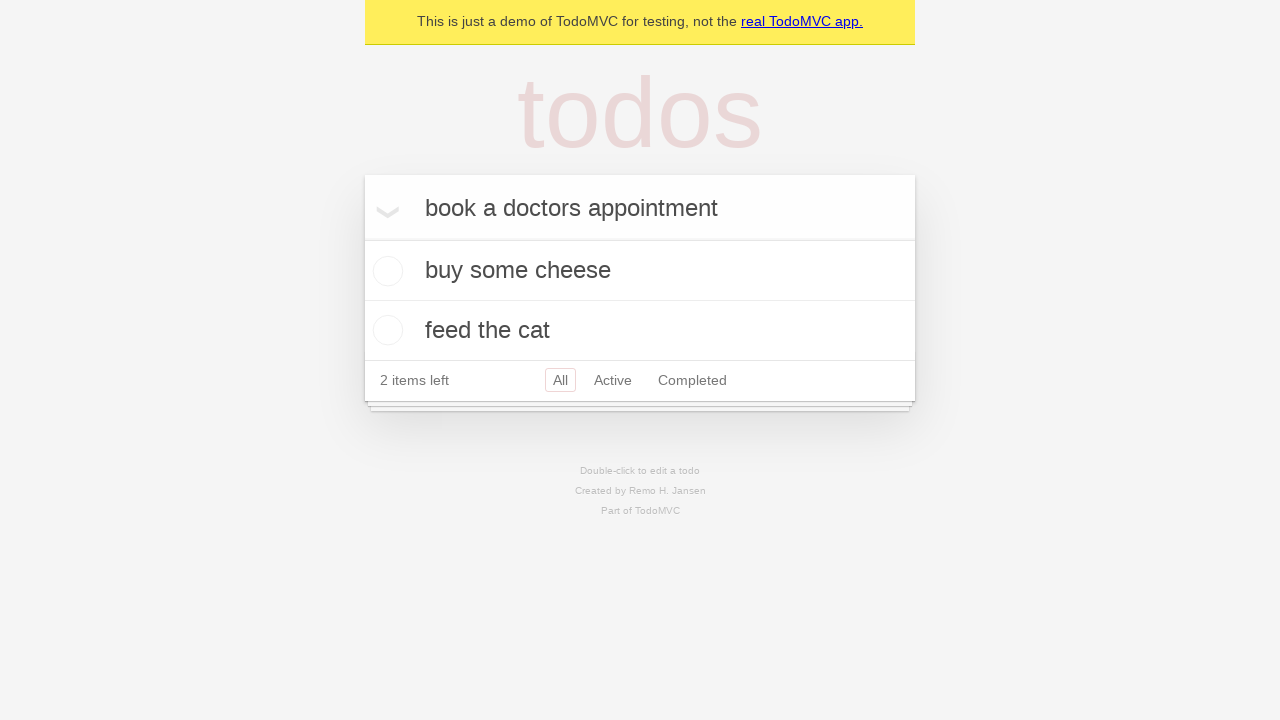

Pressed Enter to create todo 'book a doctors appointment' on internal:attr=[placeholder="What needs to be done?"i]
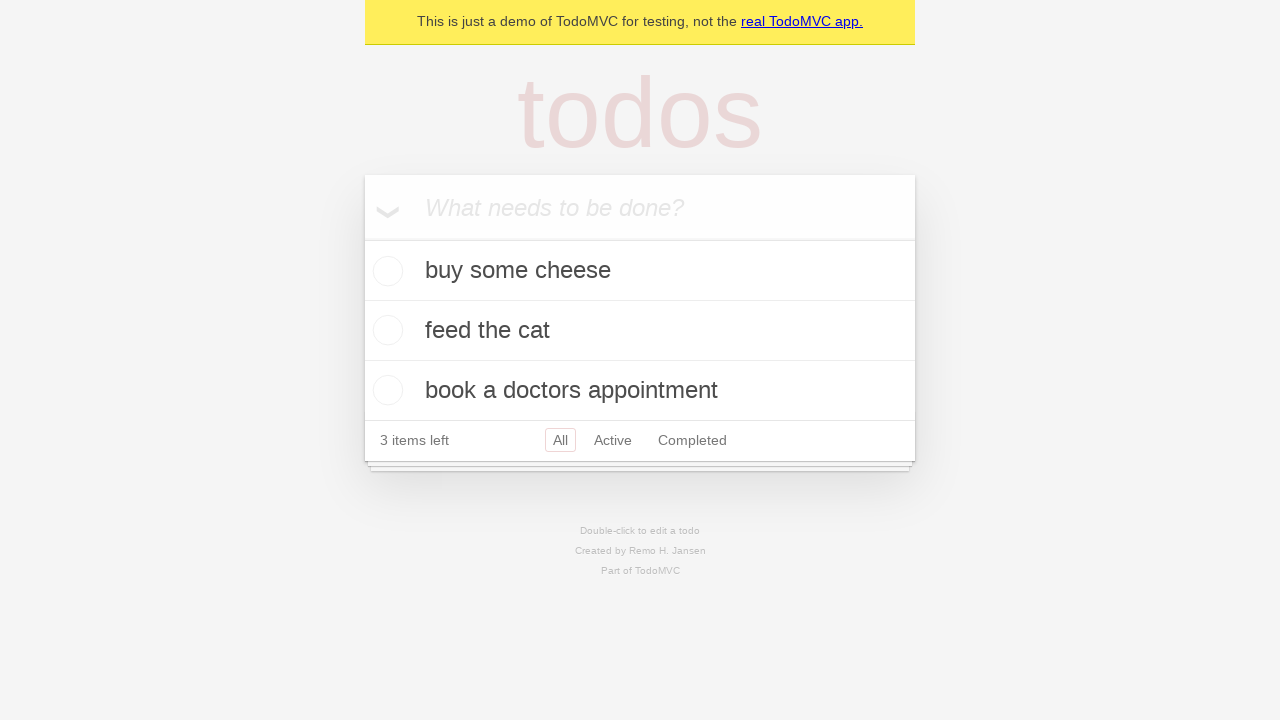

Waited for 3 todo items to be created
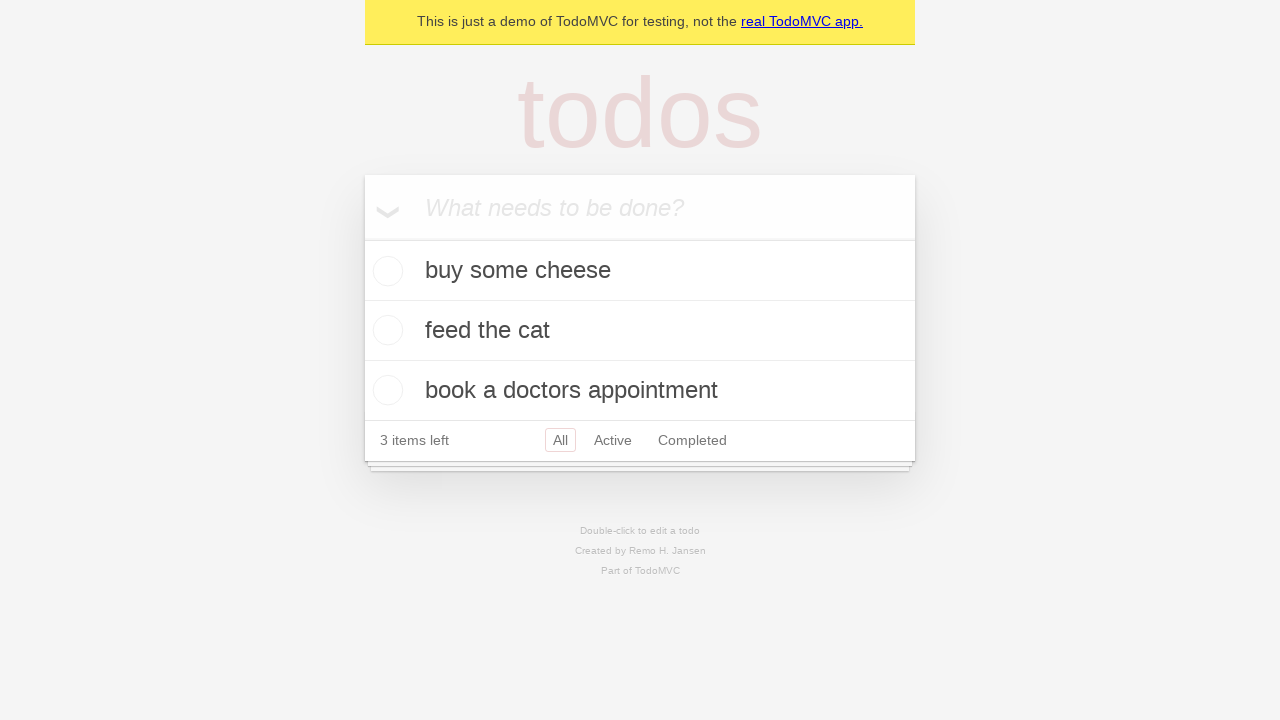

Double-clicked second todo item to enter edit mode at (640, 331) on internal:testid=[data-testid="todo-item"s] >> nth=1
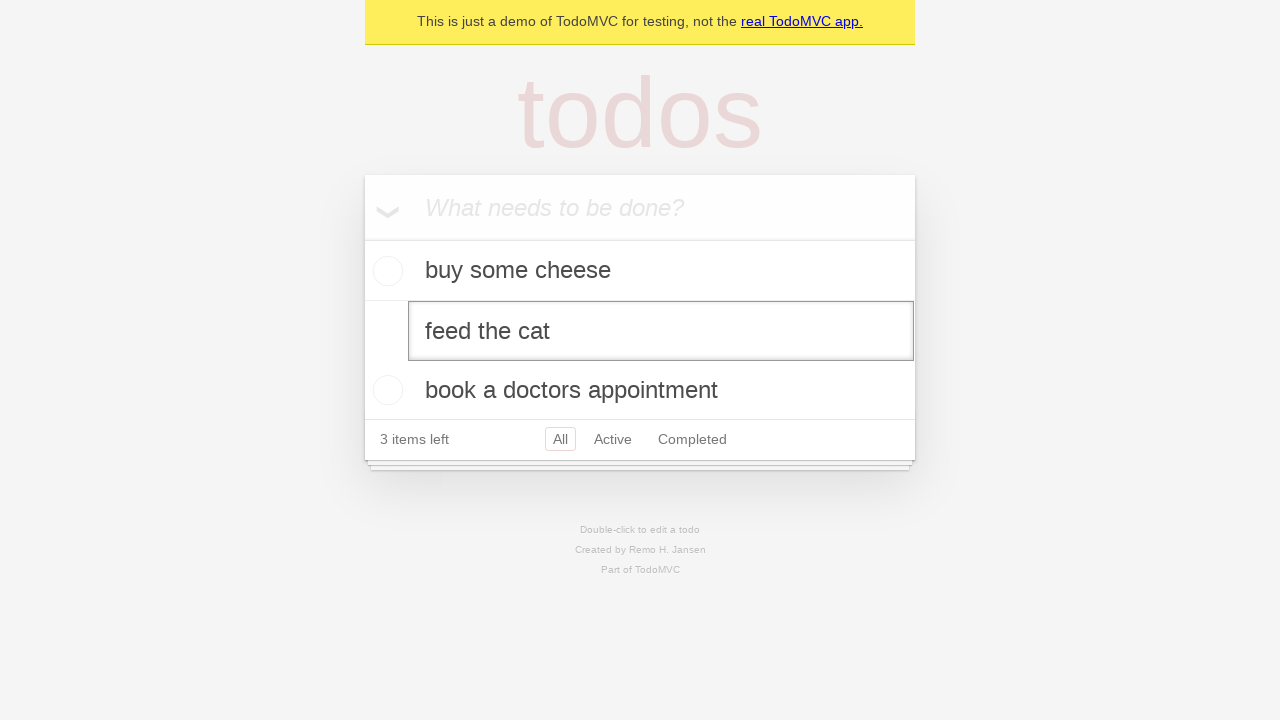

Filled edit field with new text 'buy some sausages' on internal:testid=[data-testid="todo-item"s] >> nth=1 >> internal:role=textbox[nam
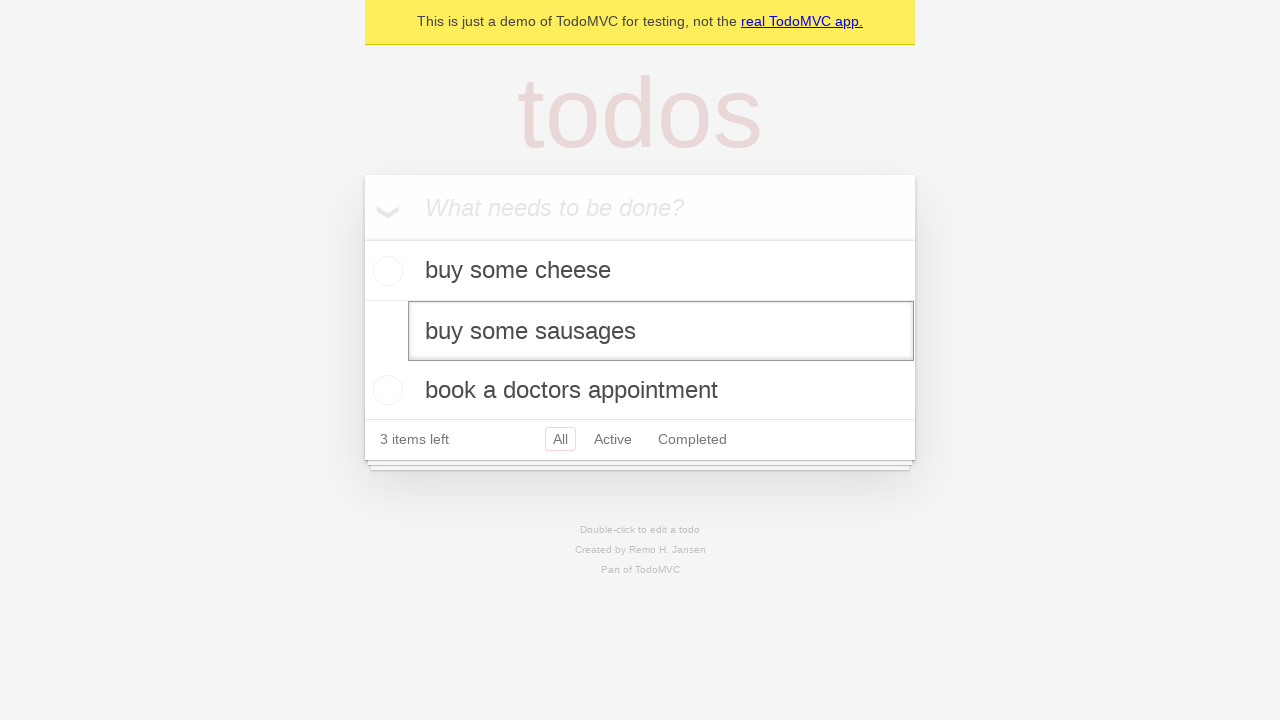

Pressed Enter to save edited todo item on internal:testid=[data-testid="todo-item"s] >> nth=1 >> internal:role=textbox[nam
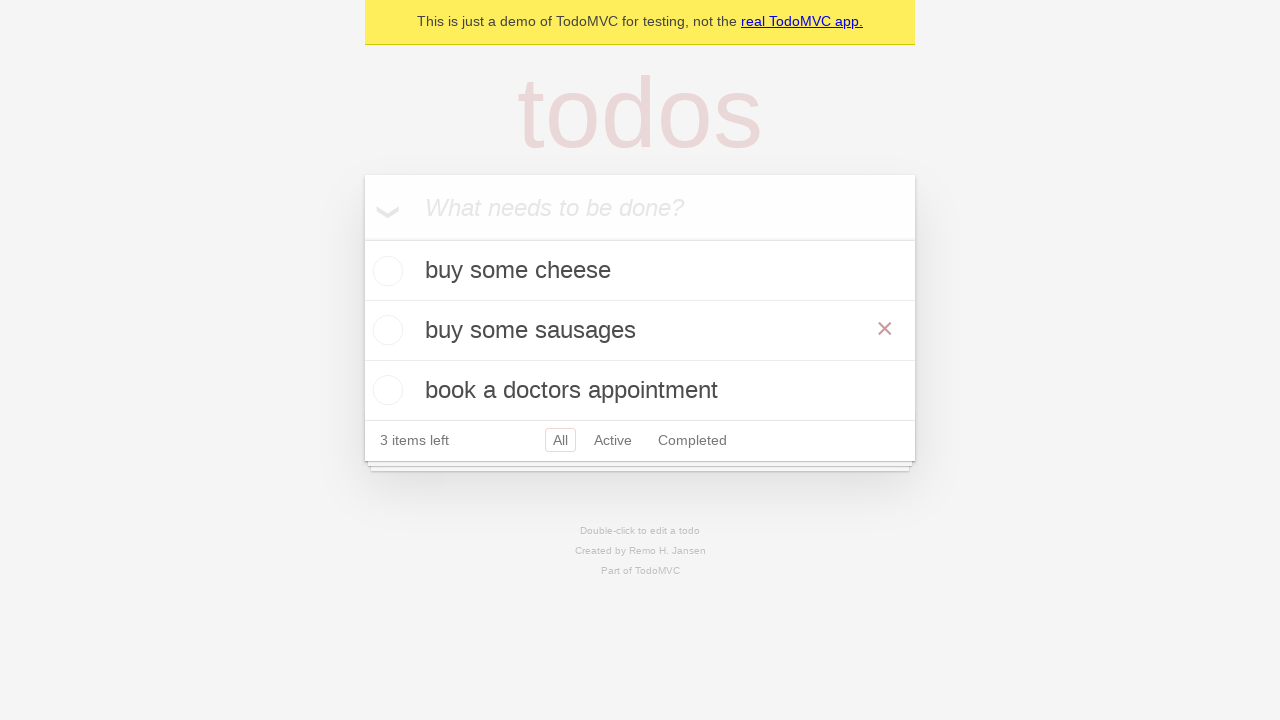

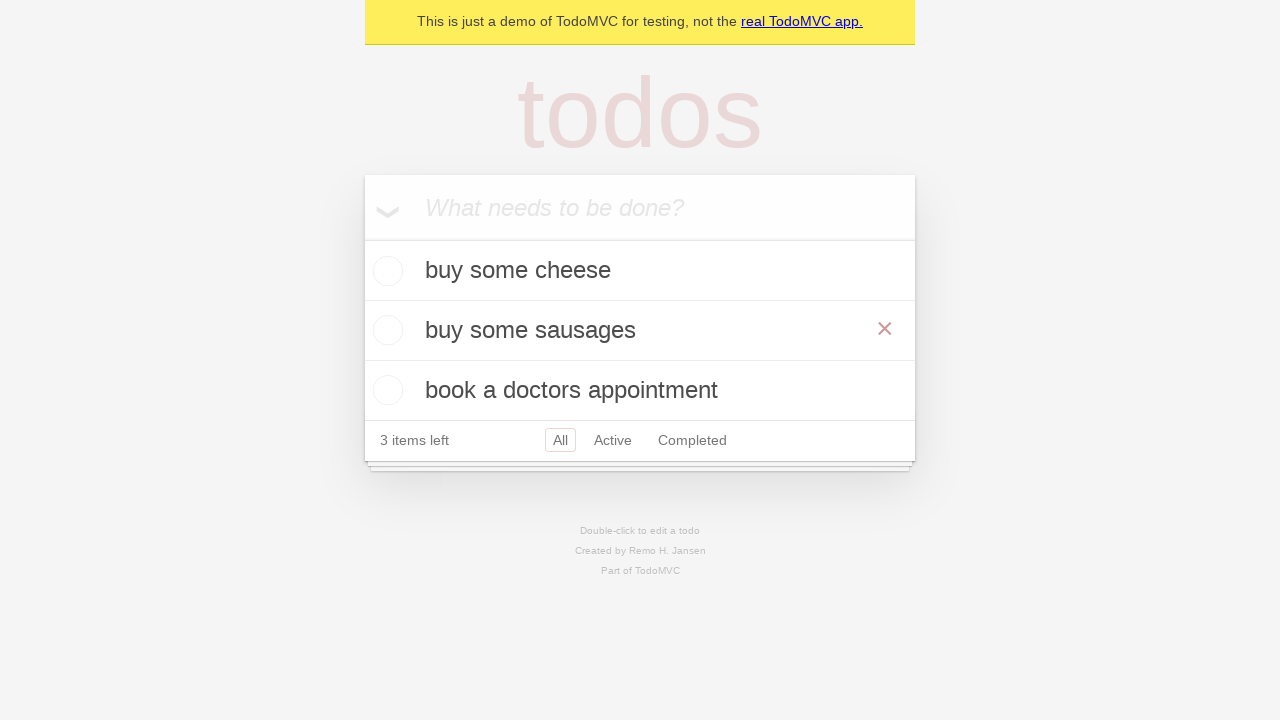